Tests a checkers game by making moves on the board and verifying that game pieces are moved

Starting URL: https://www.gamesforthebrain.com/game/checkers/

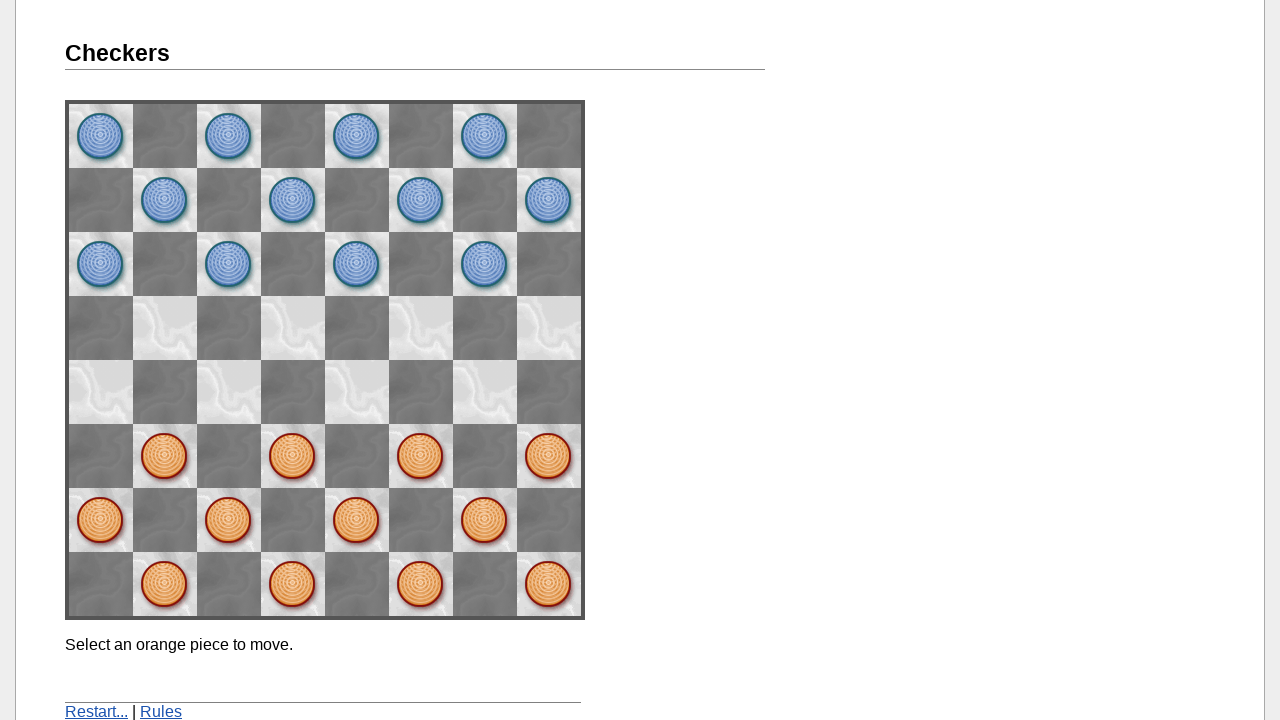

Waited 5 seconds for checkers game to load
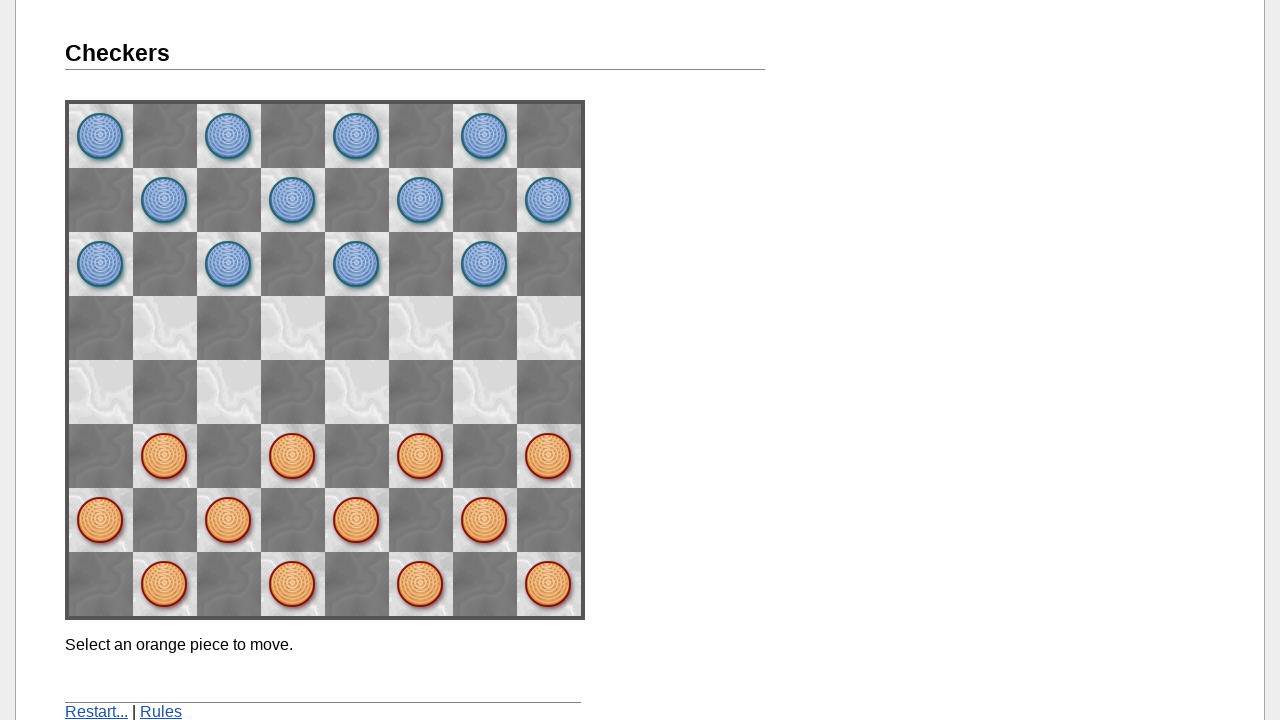

Clicked on space02 to start first move at (549, 456) on [name="space02"]
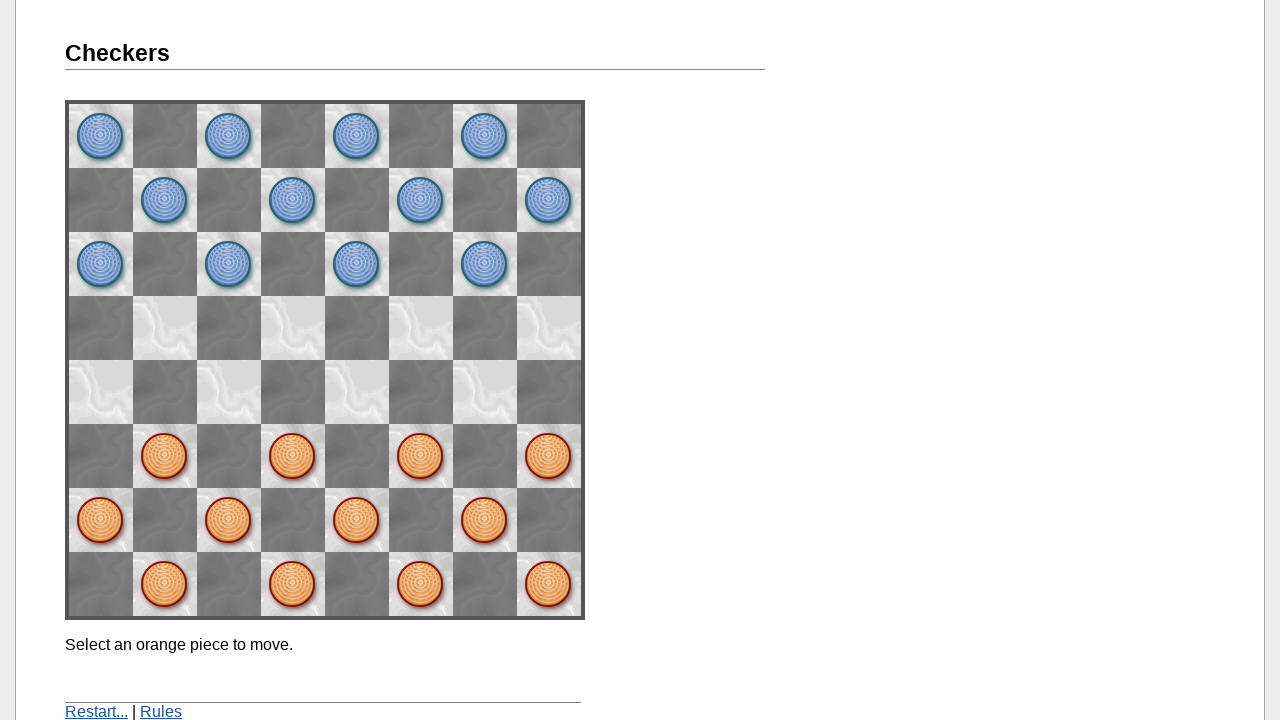

Waited 2 seconds after clicking space02
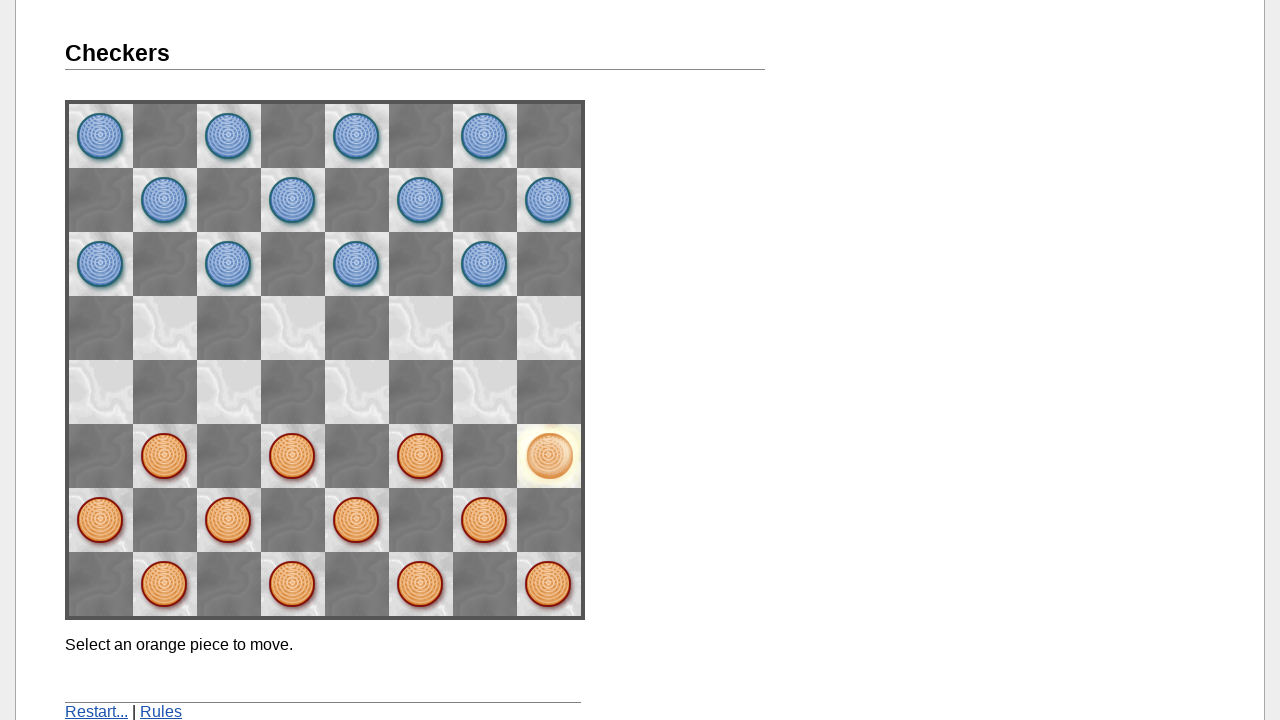

Clicked on space13 to complete first move at (485, 392) on [name="space13"]
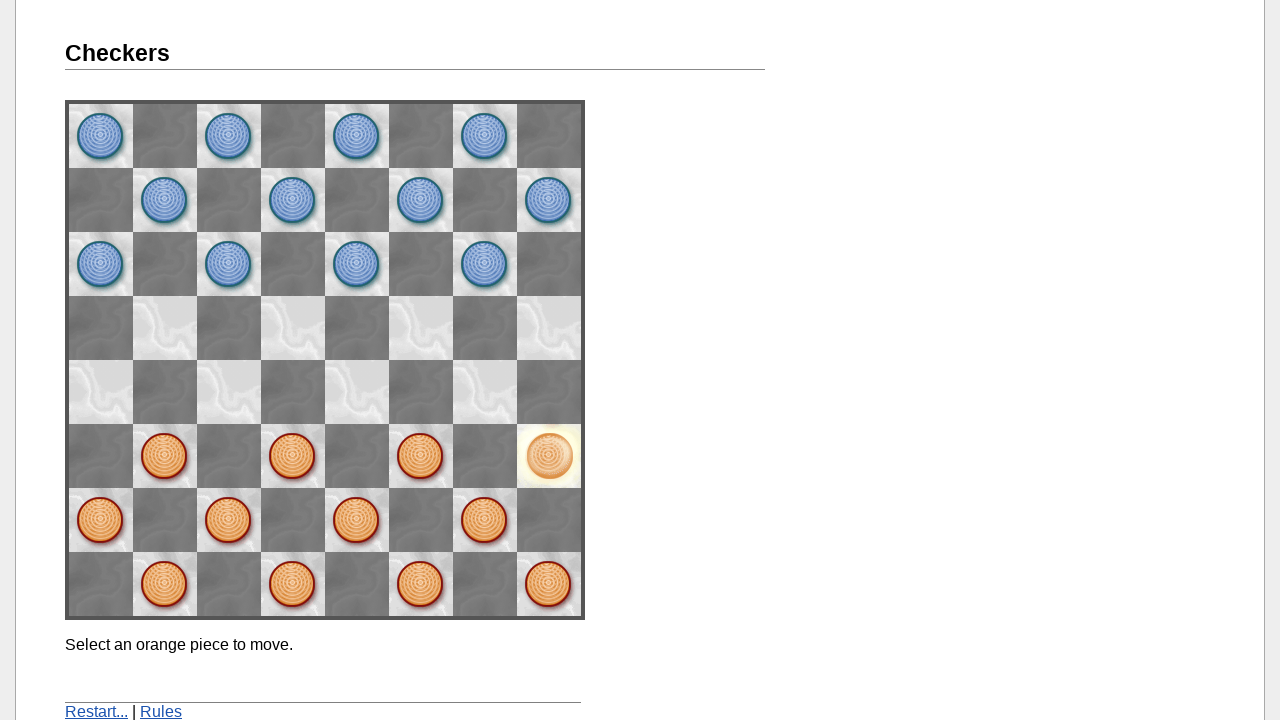

Waited 2 seconds after completing first move
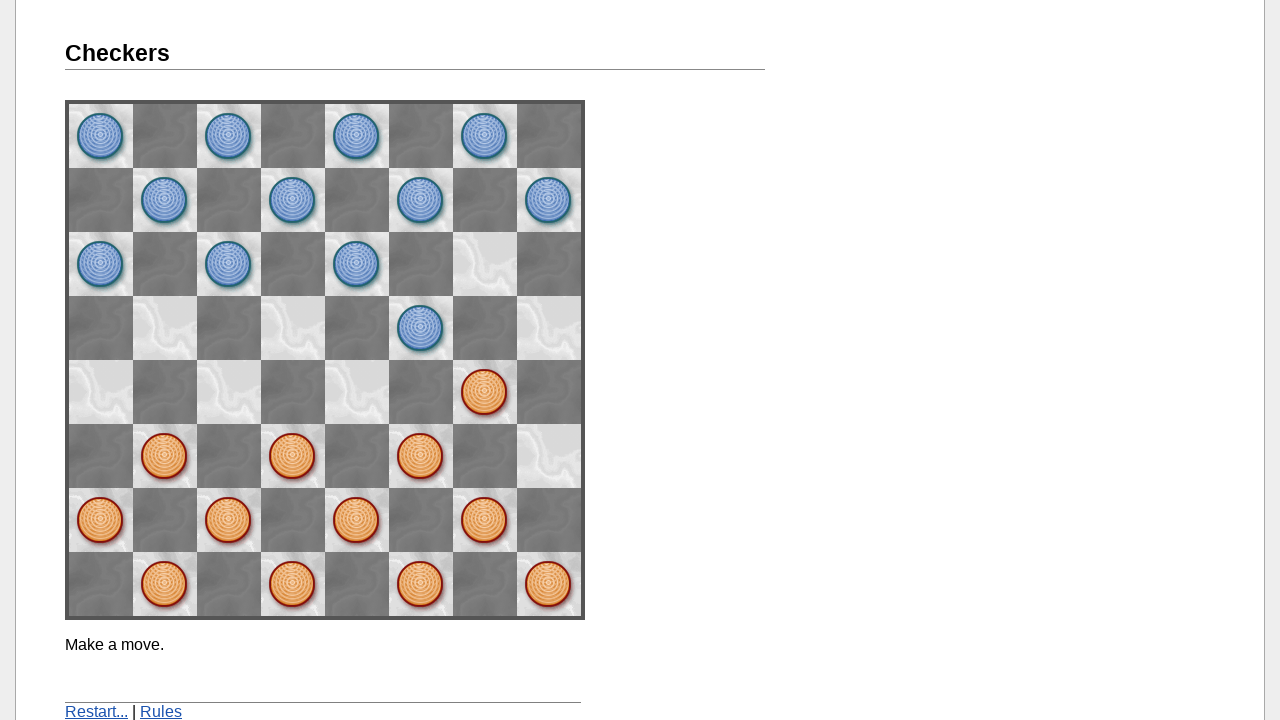

Clicked on space22 to start second move at (421, 456) on [name="space22"]
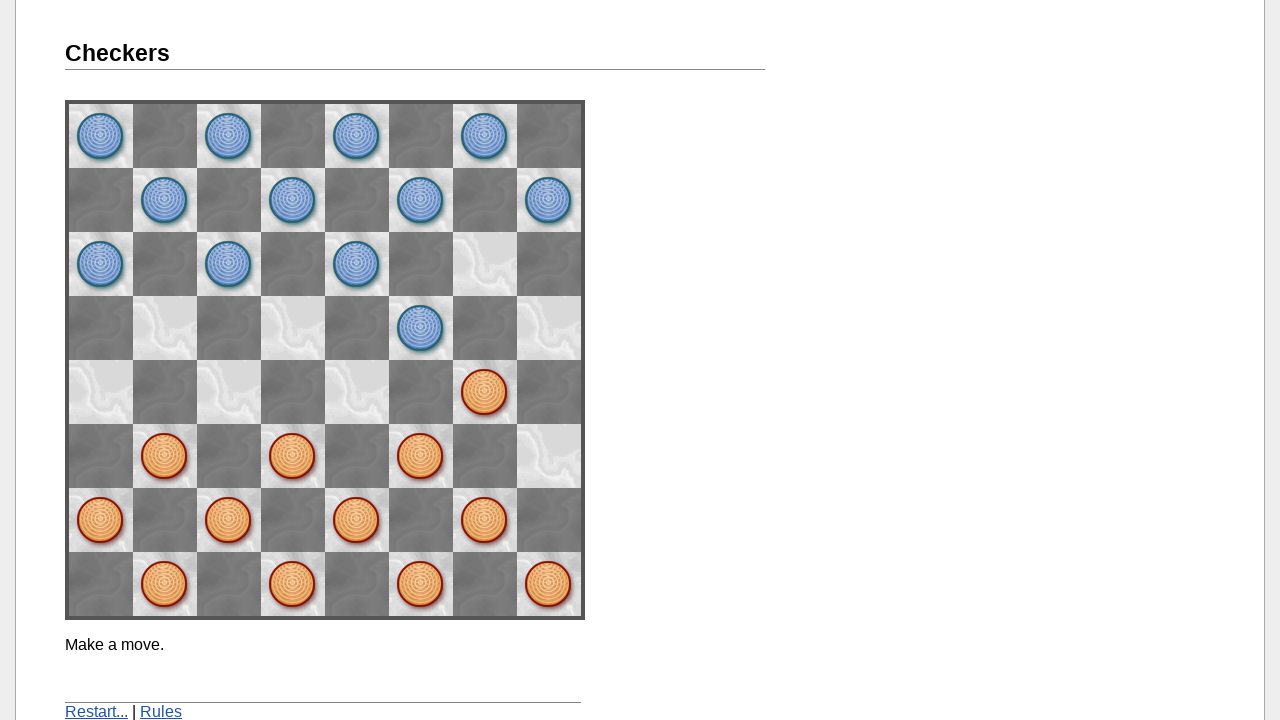

Waited 2 seconds after clicking space22
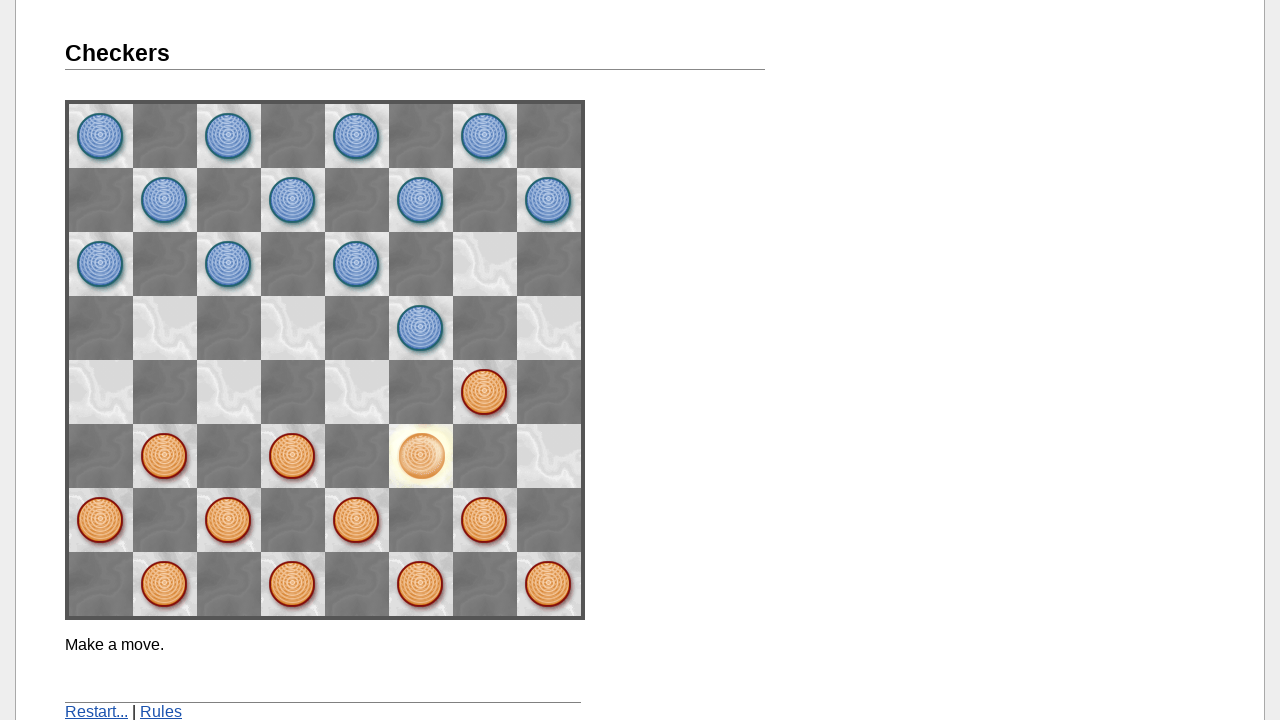

Clicked on space33 to complete second move at (357, 392) on [name="space33"]
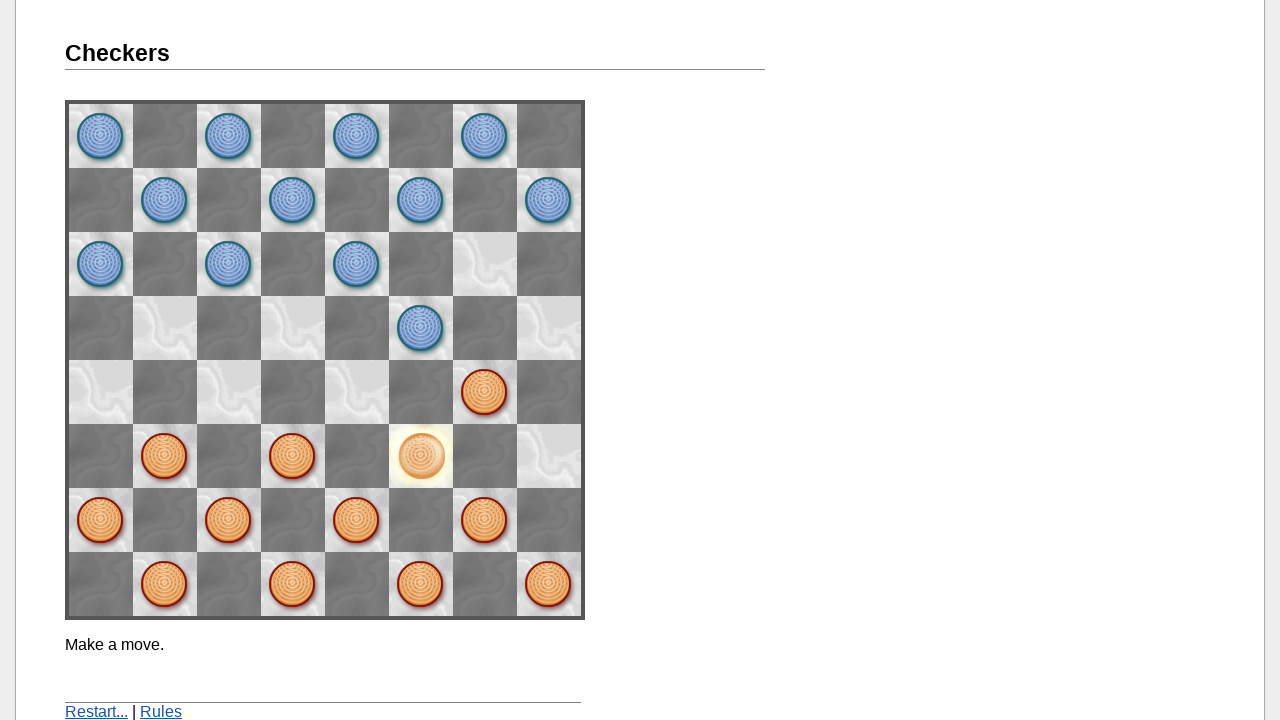

Waited 2 seconds after completing second move
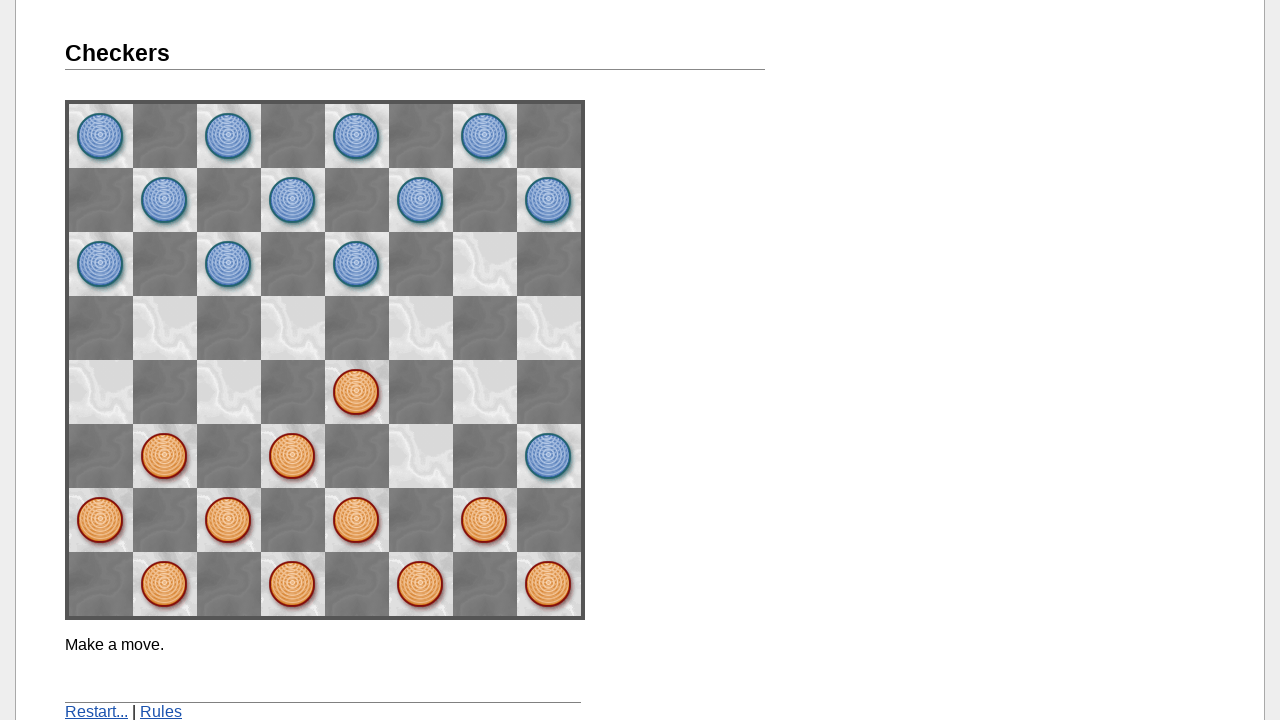

Verified game pieces have been moved by finding you1.gif element
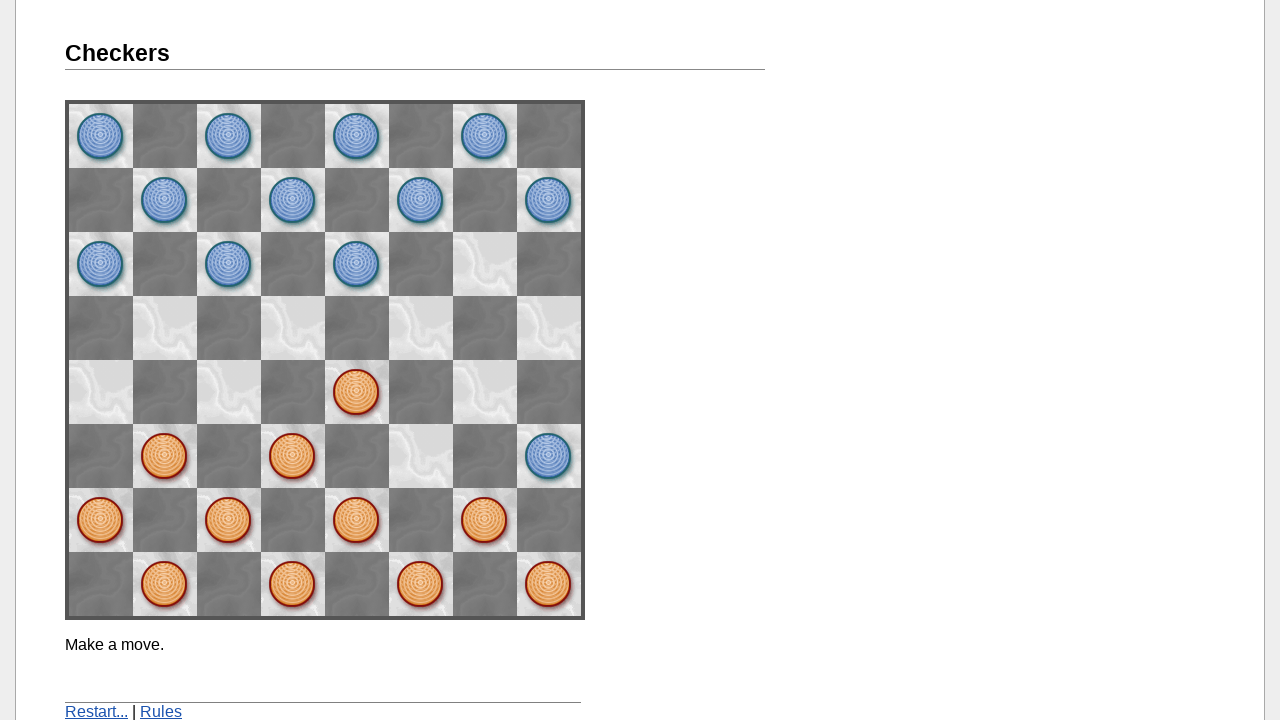

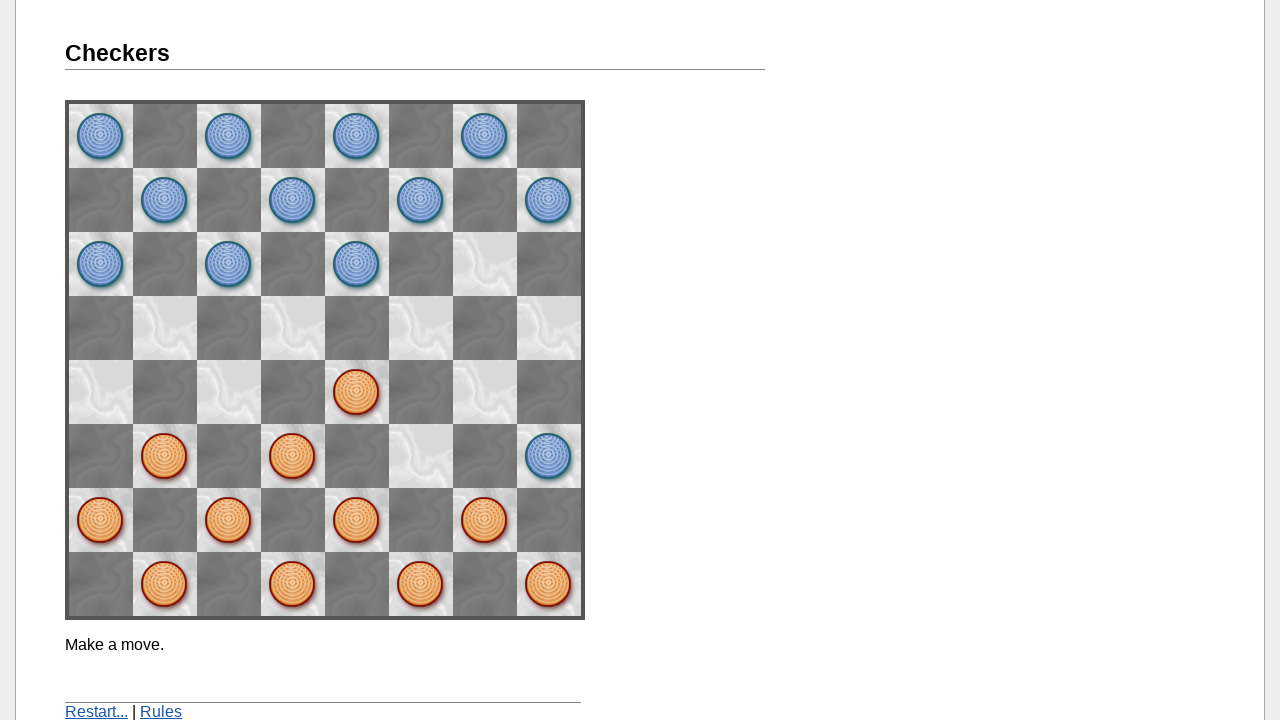